Tests various CSS selector strategies on demoqa.com by navigating to select menu and text box pages, locating elements using different CSS selector patterns

Starting URL: https://demoqa.com/select-menu

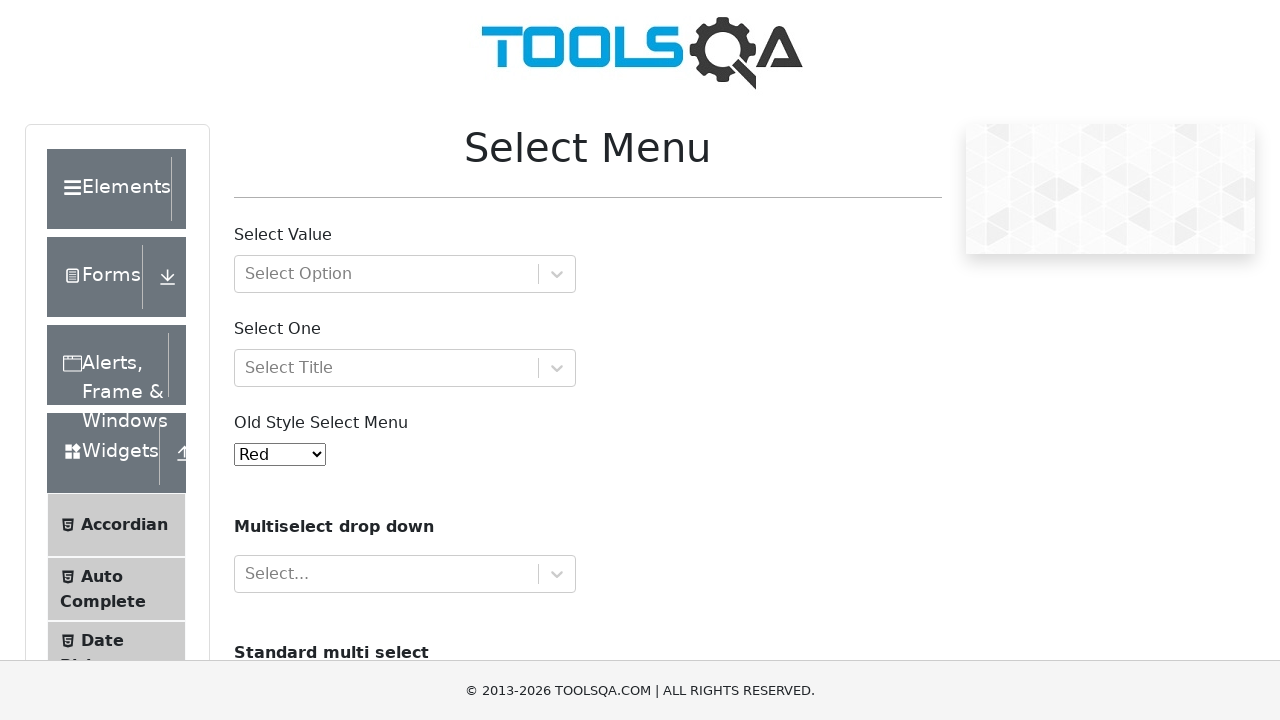

Located old style select menu second option element
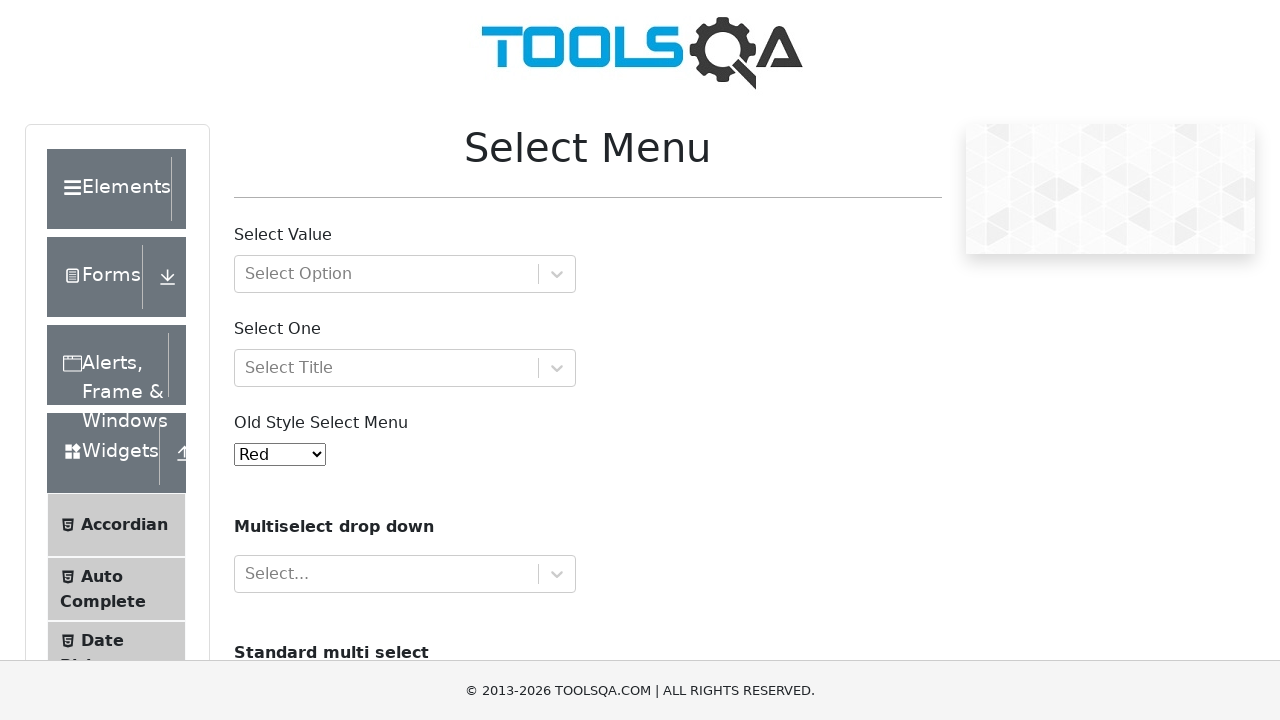

Retrieved text content from select menu option
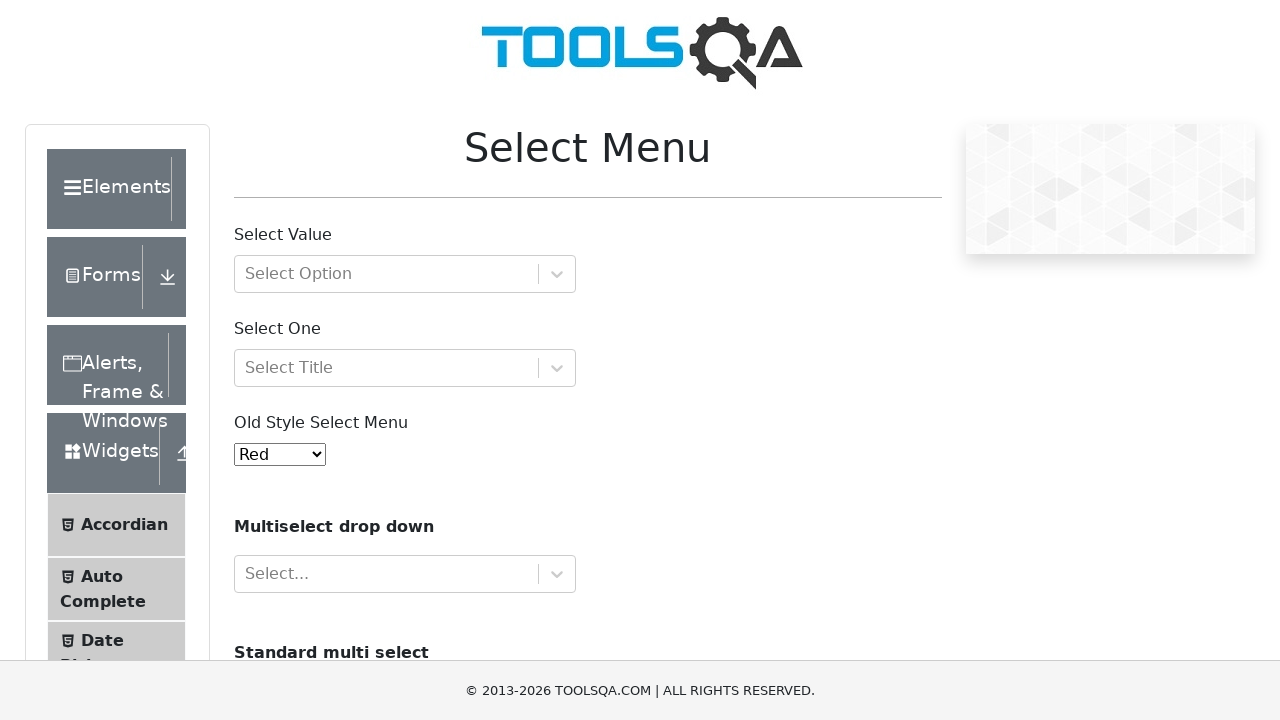

Navigated to text box page
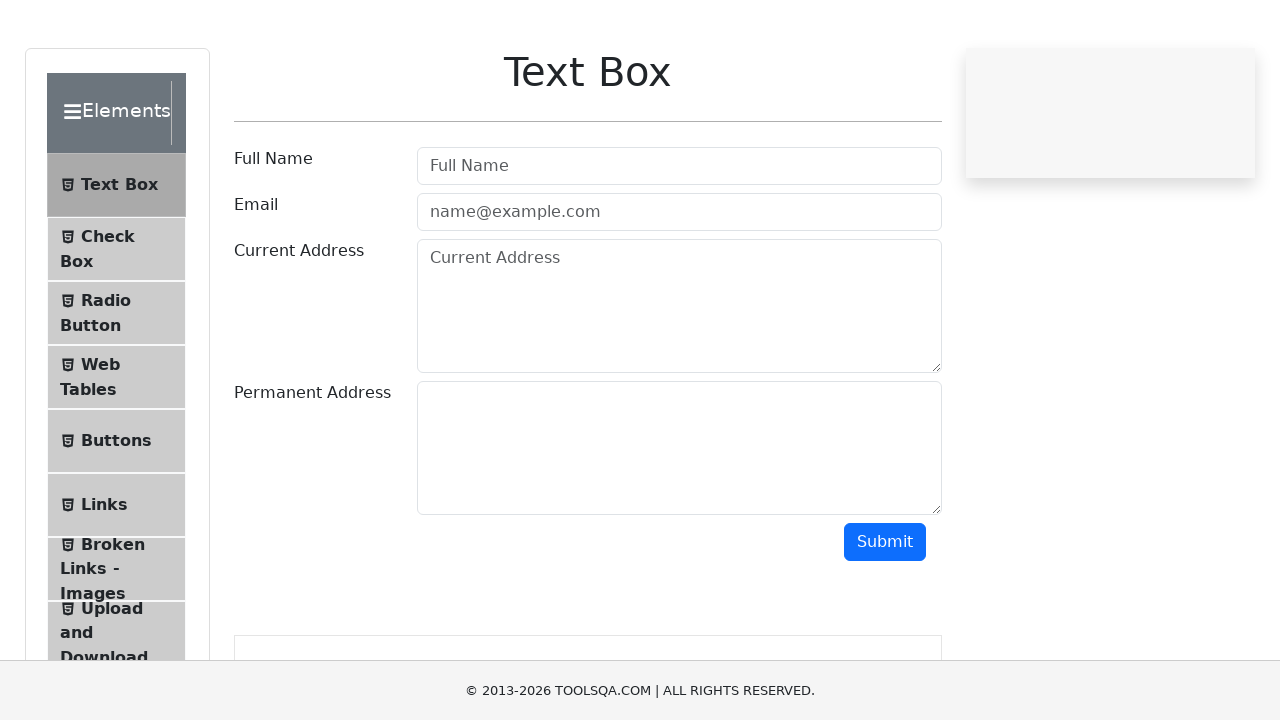

Located username input field using CSS selector starting with 'userN'
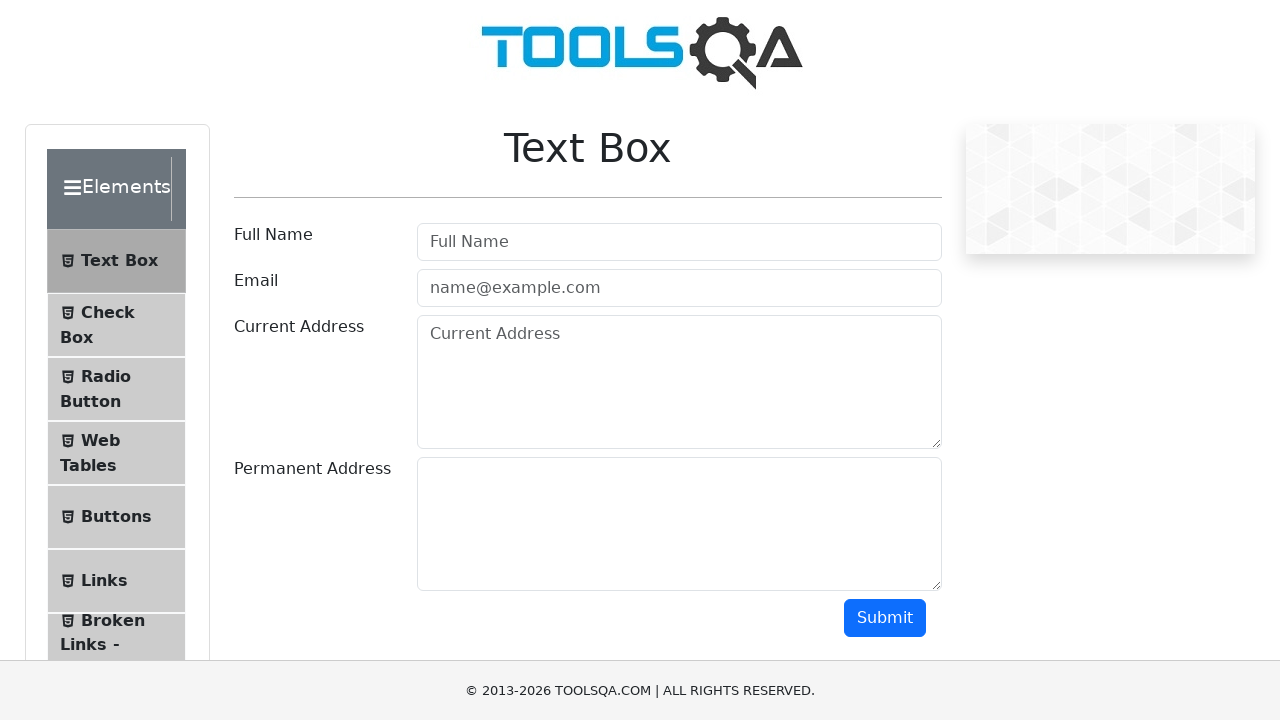

Retrieved placeholder attribute from username input
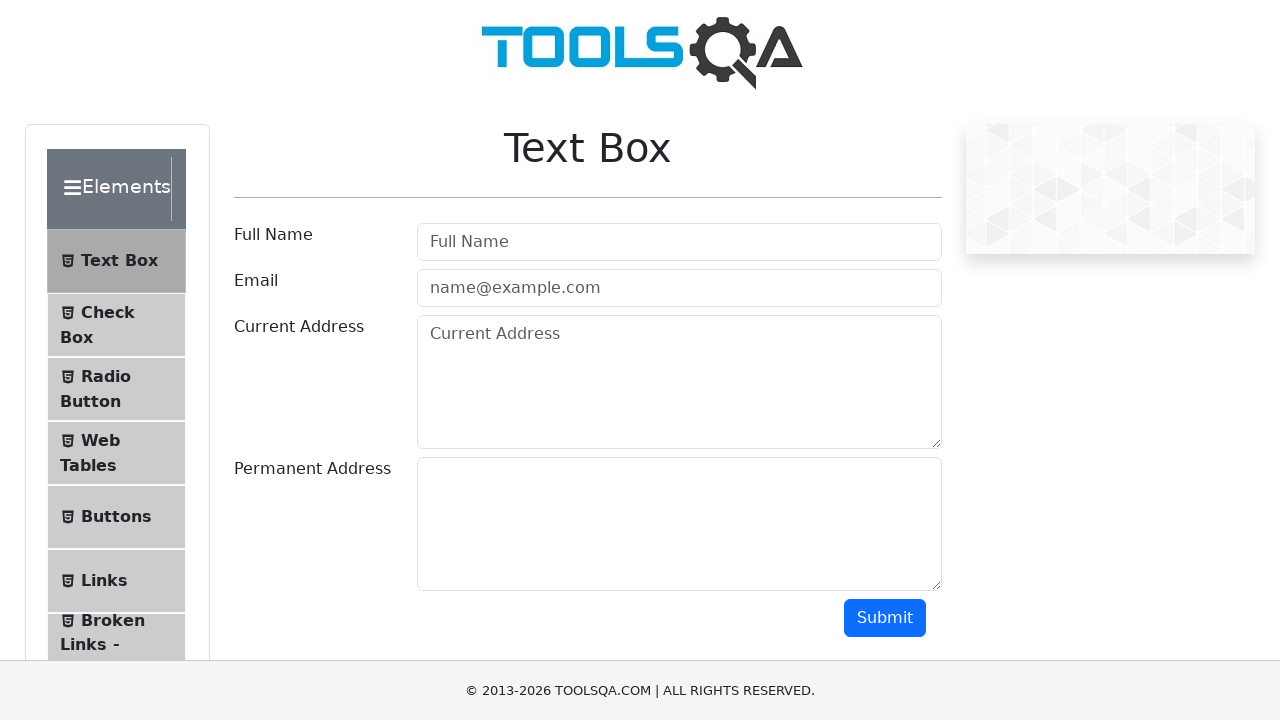

Located email input field using CSS selector ending with 'ail'
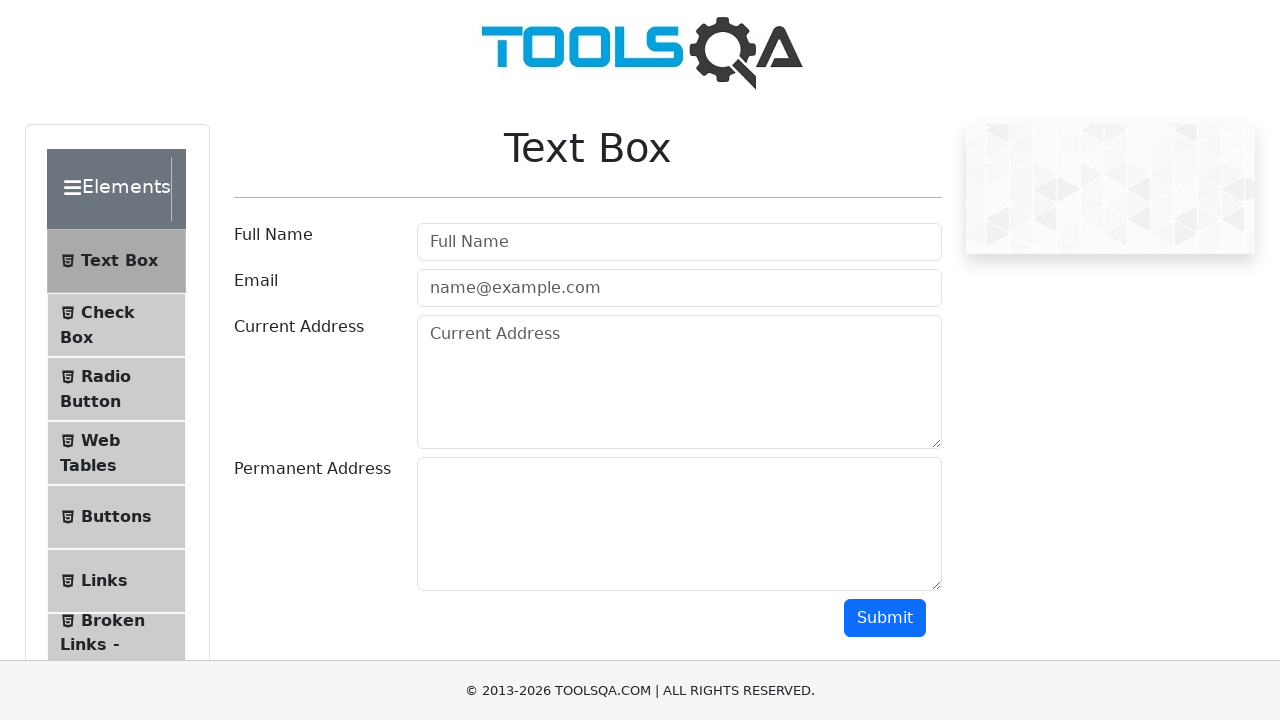

Retrieved placeholder attribute from email input
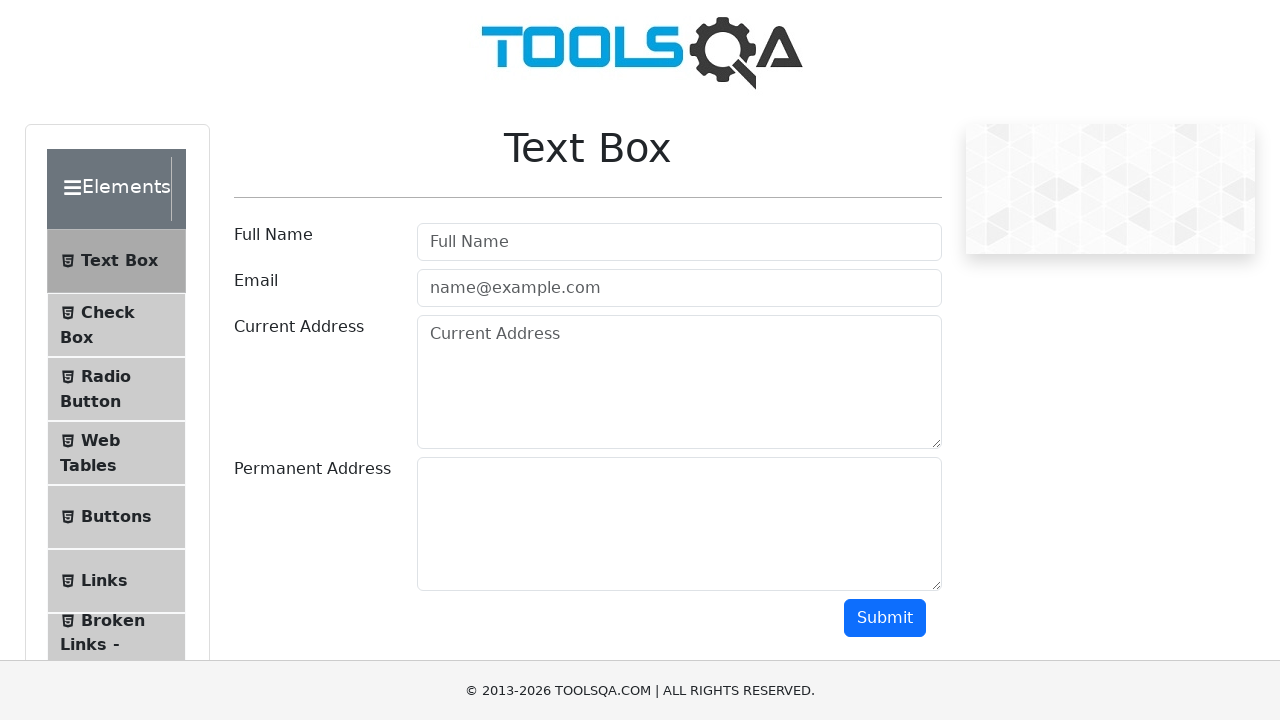

Located current address textarea using CSS selector containing 'urr'
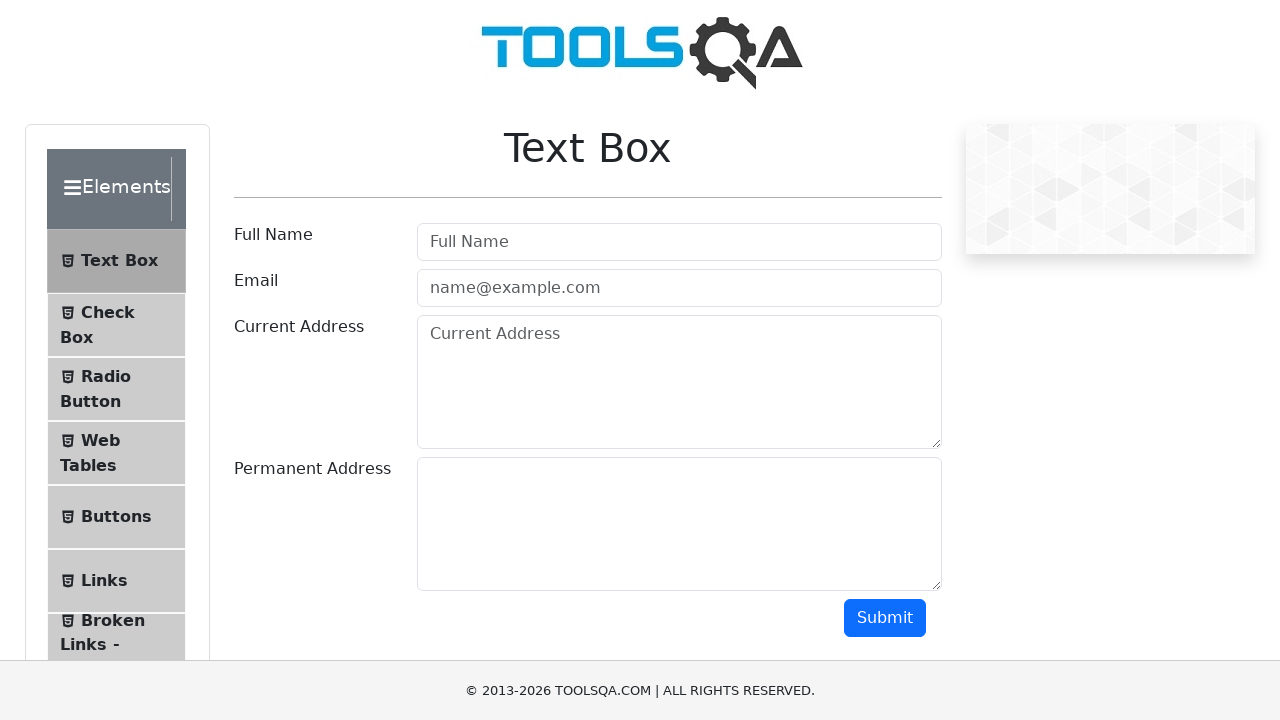

Retrieved placeholder attribute from current address textarea
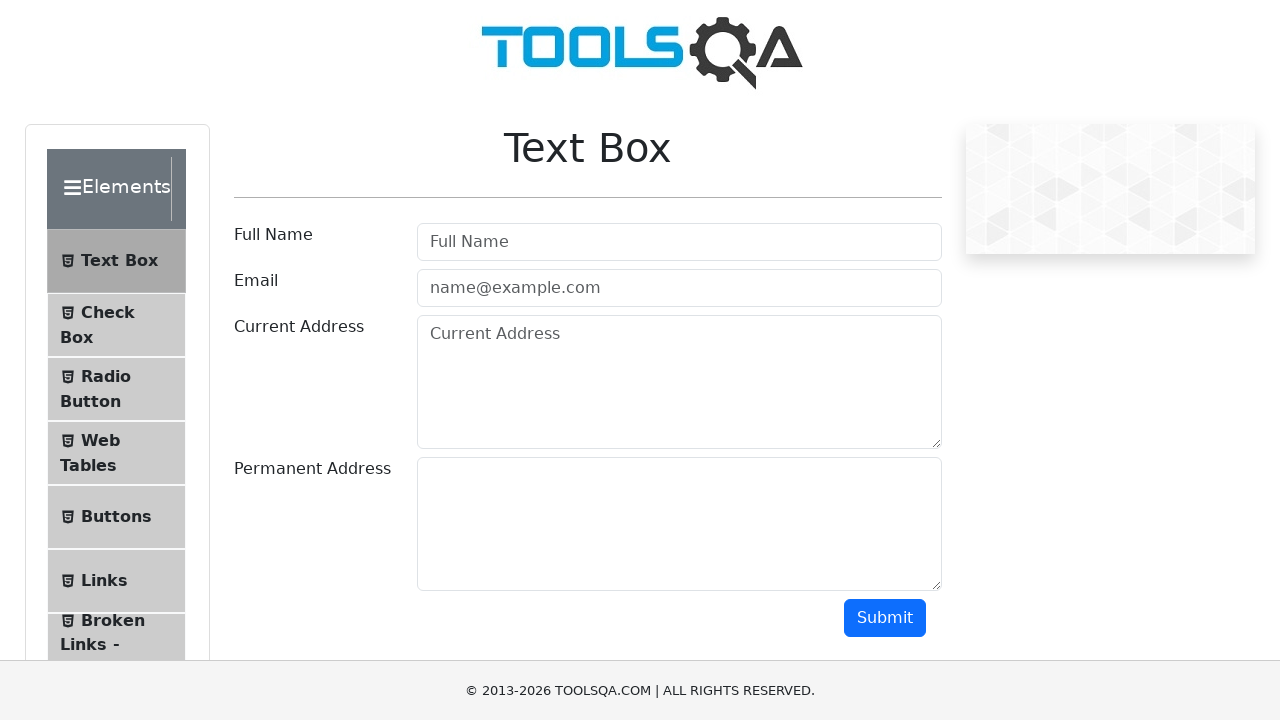

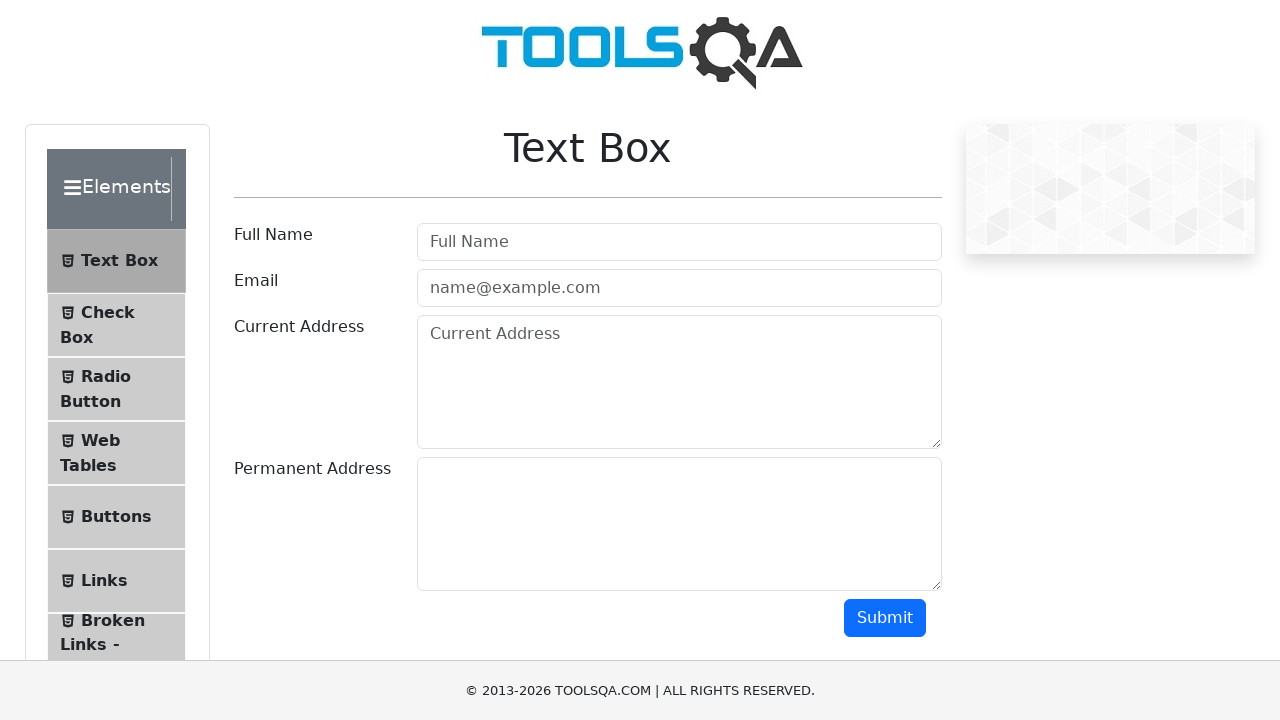